Launches the OrangeHRM application and maximizes the browser window

Starting URL: https://opensource-demo.orangehrmlive.com/web/index.php/auth/login

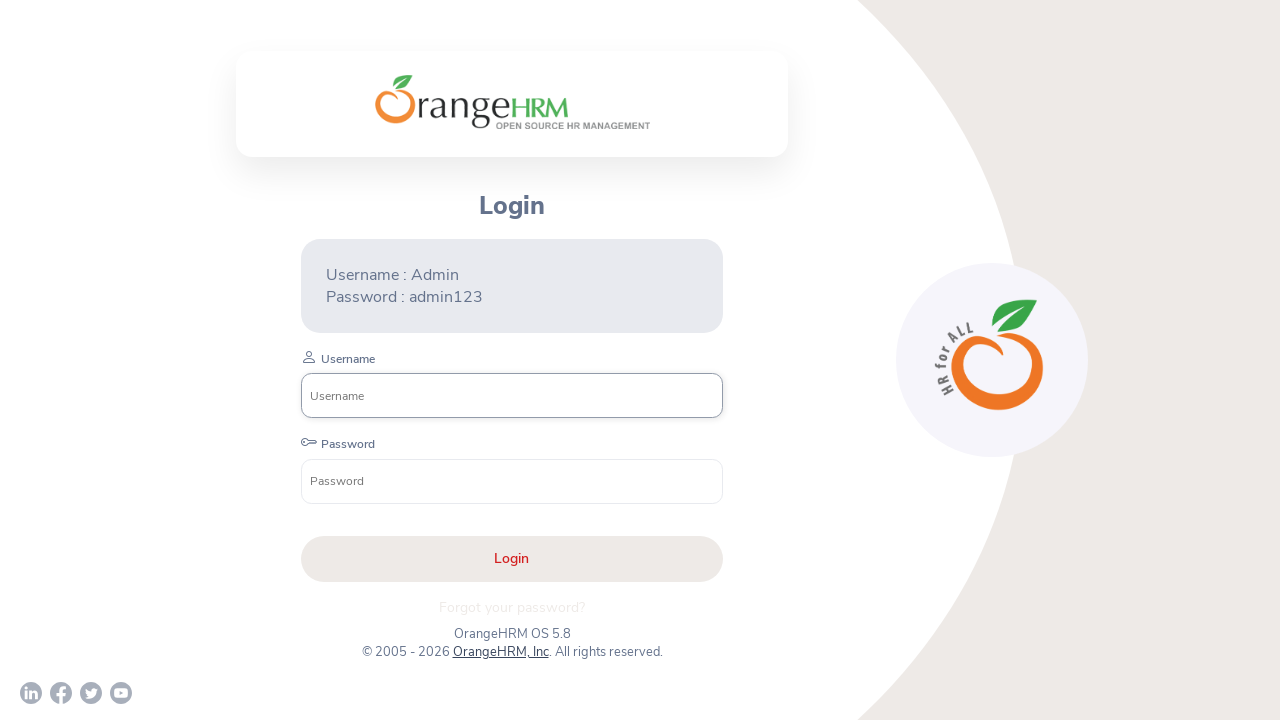

Navigated to OrangeHRM login page at https://opensource-demo.orangehrmlive.com/web/index.php/auth/login
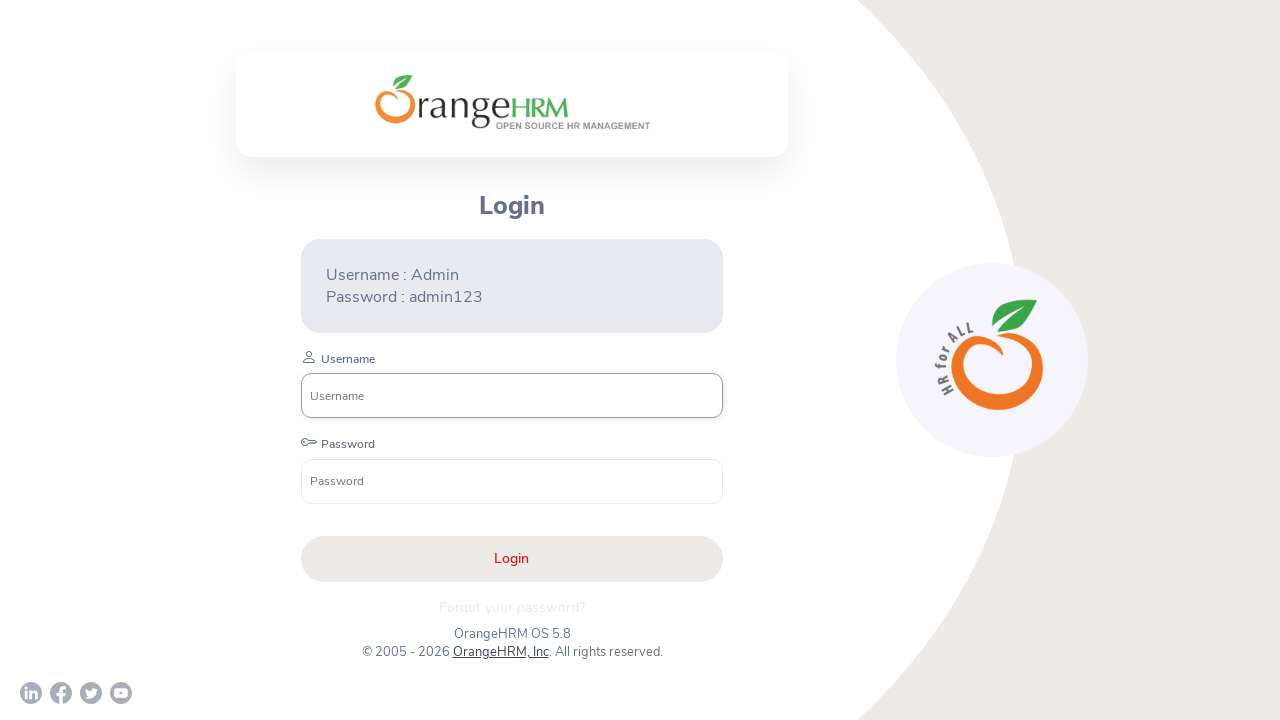

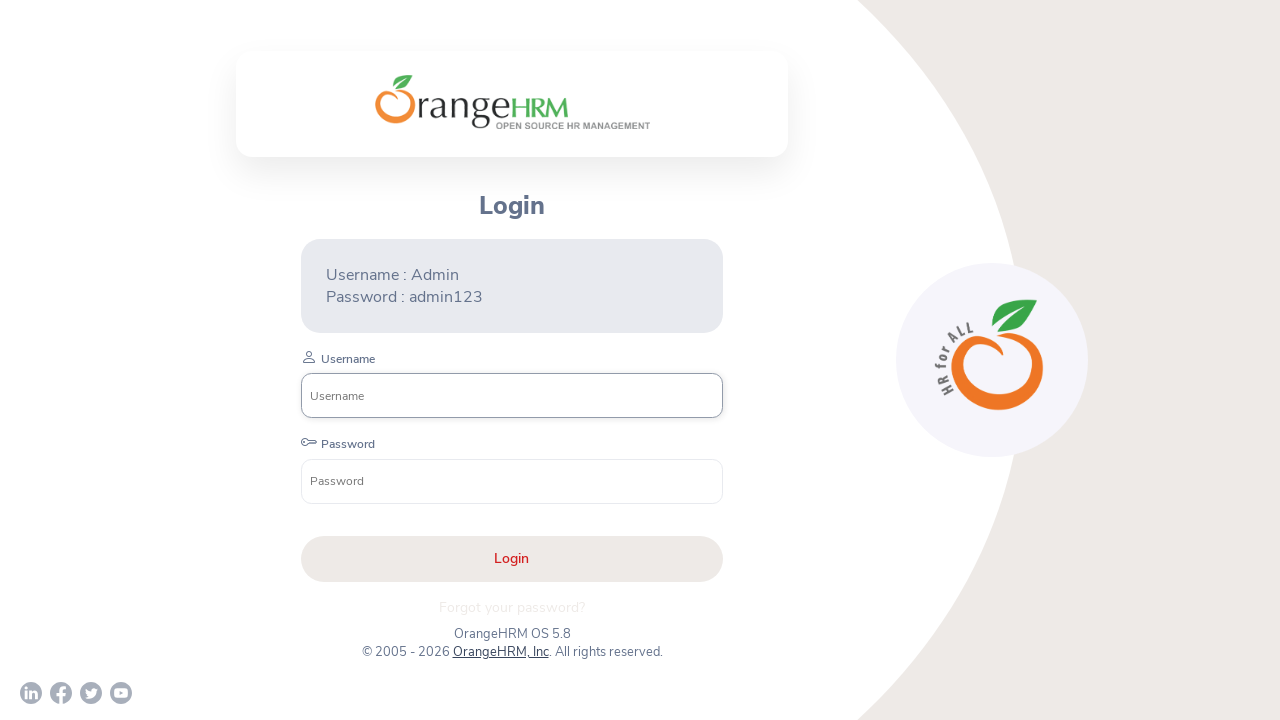